Tests keyboard actions by entering text in the first input field, copying it using keyboard shortcuts (Ctrl+A, Ctrl+C), and pasting it into the second input field using Ctrl+V

Starting URL: https://text-compare.com/

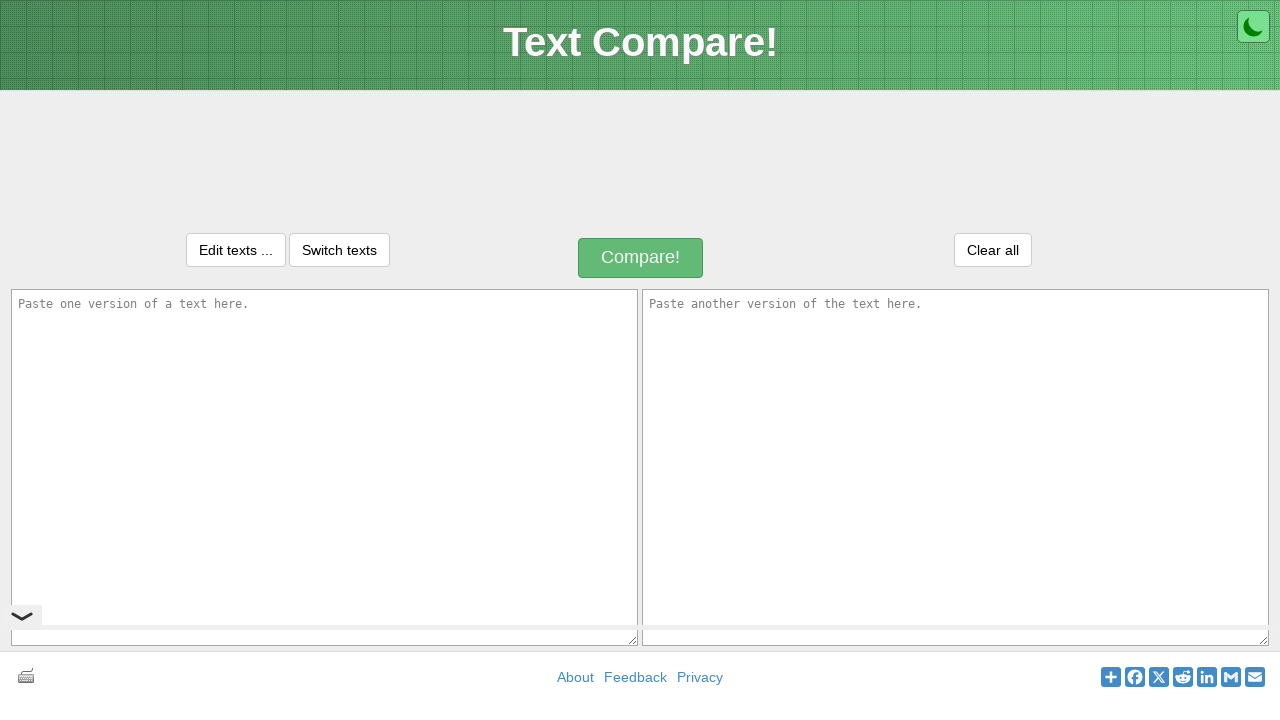

Entered 'Hello Tester' in the first input field on textarea#inputText1
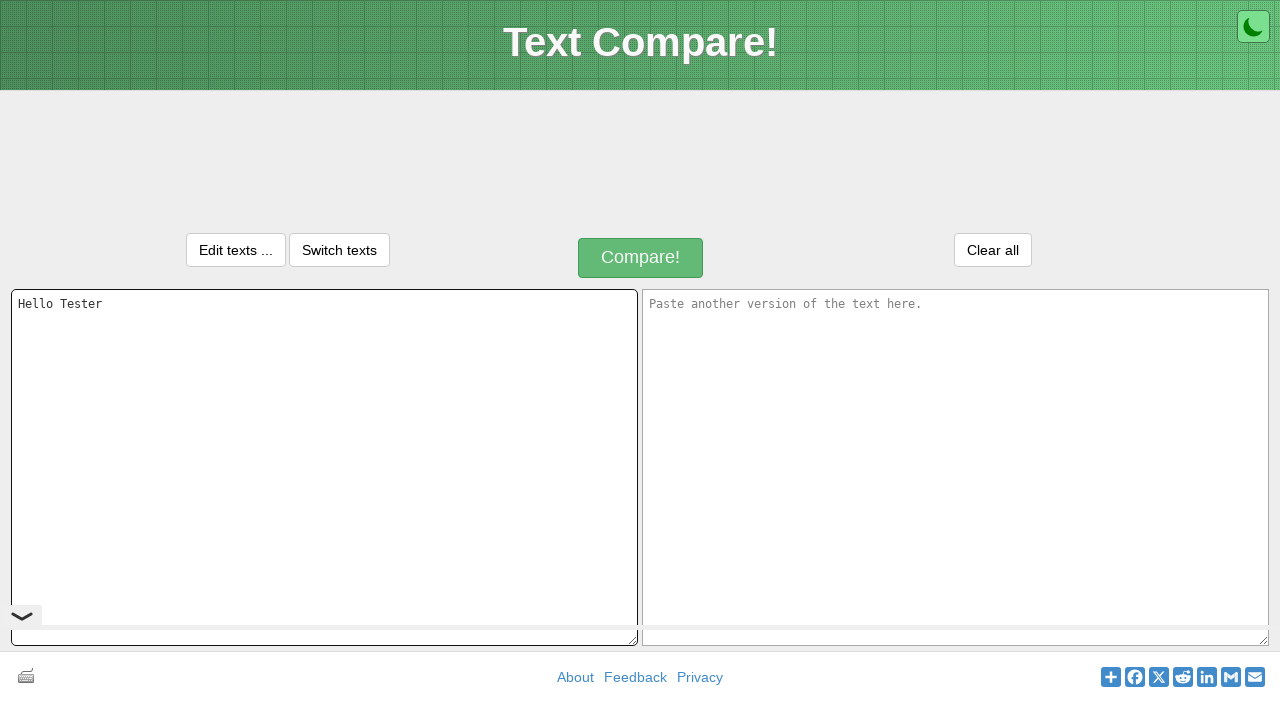

Selected all text in first input field using Ctrl+A
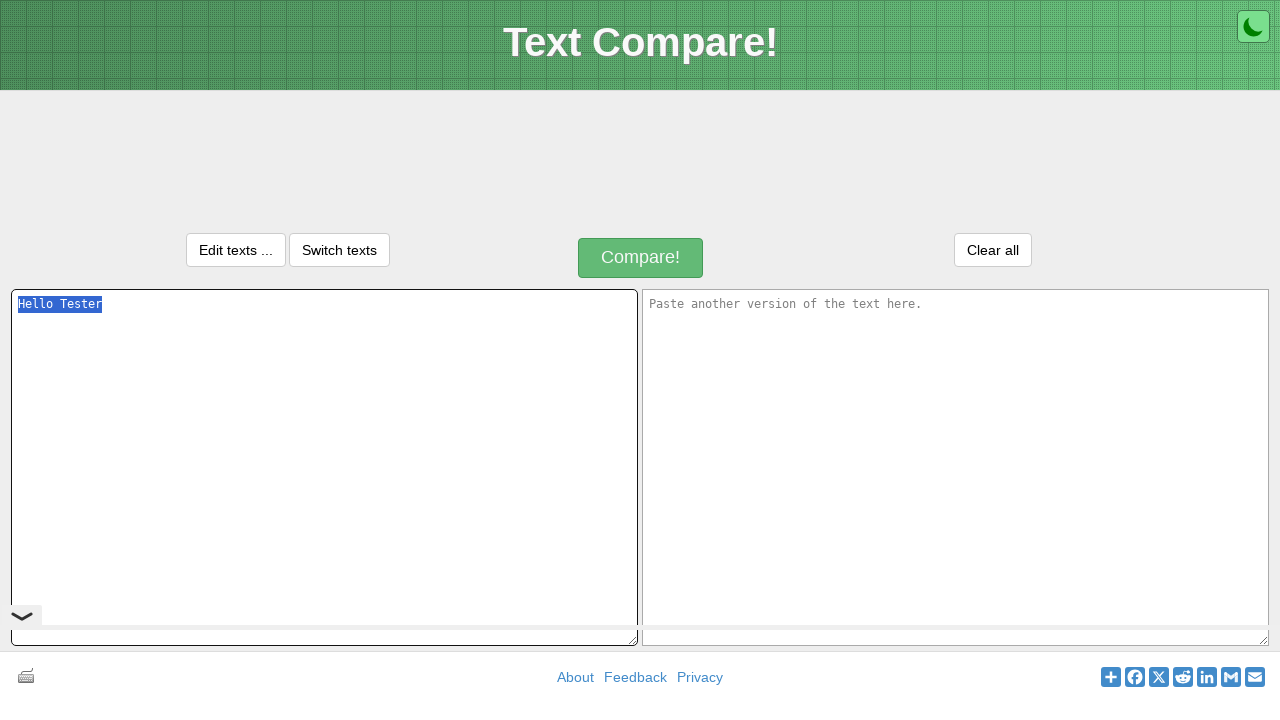

Copied selected text using Ctrl+C
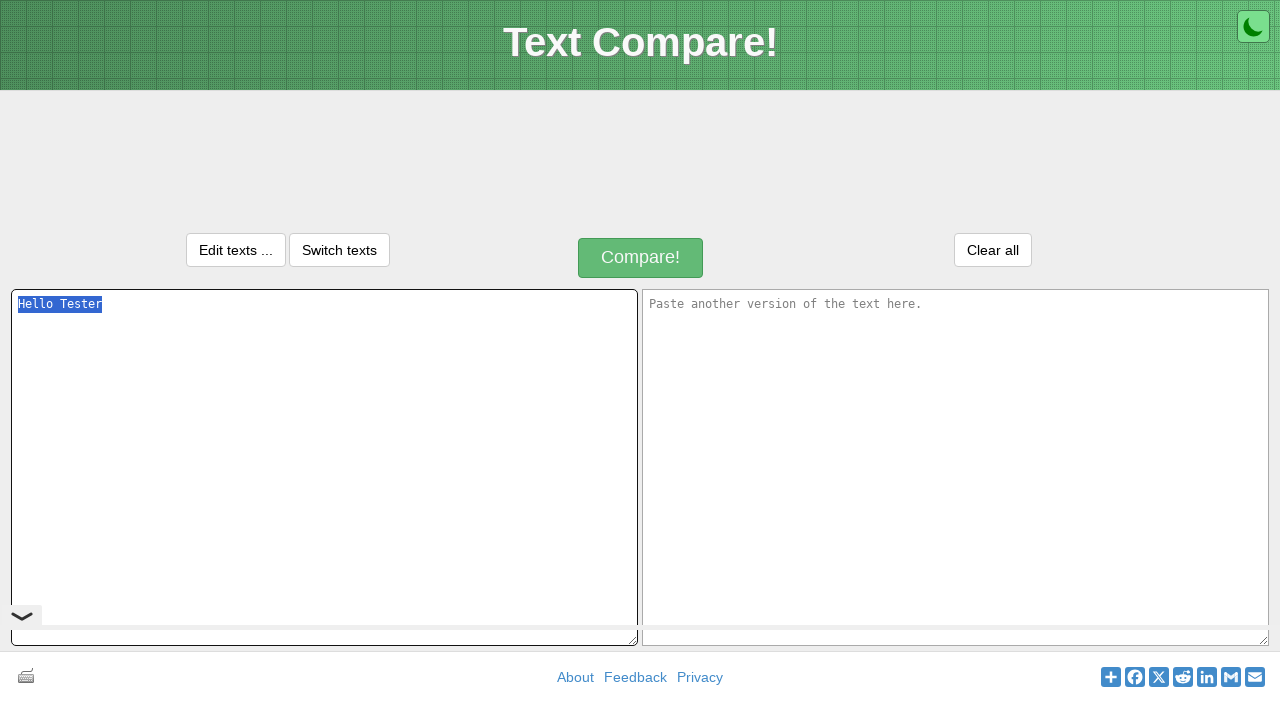

Moved focus to second input field using Tab
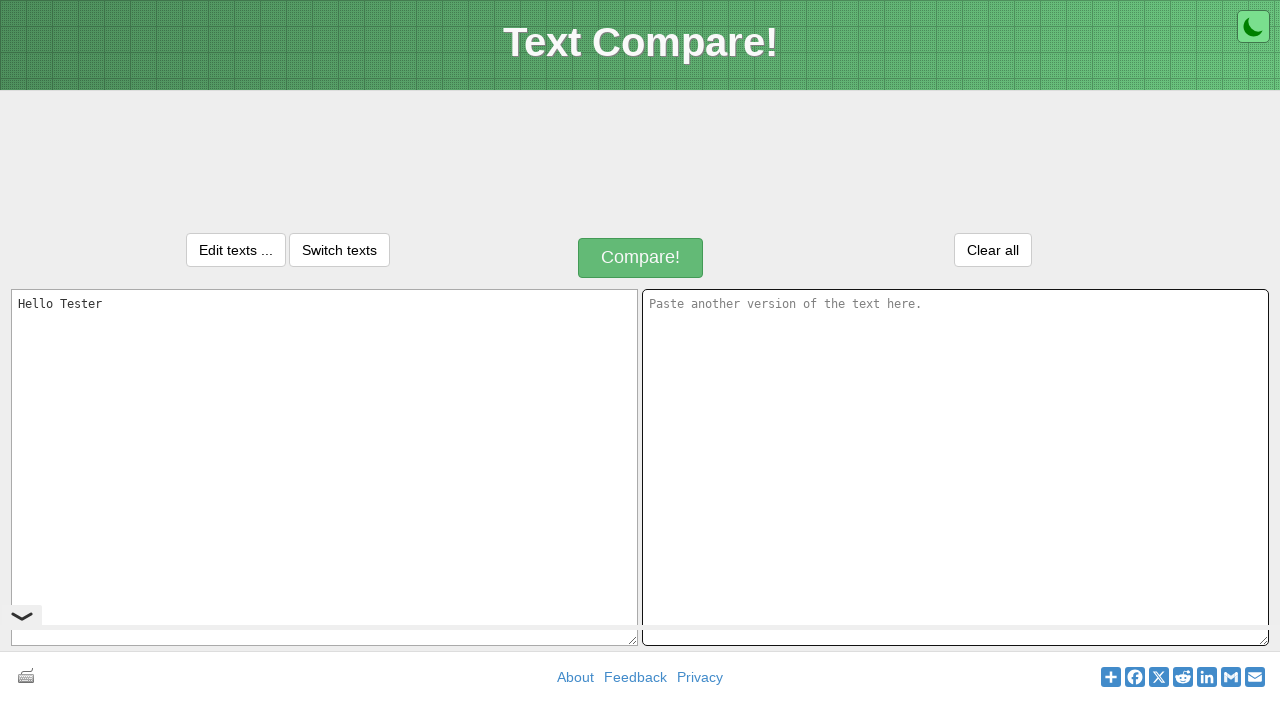

Pasted text into second input field using Ctrl+V
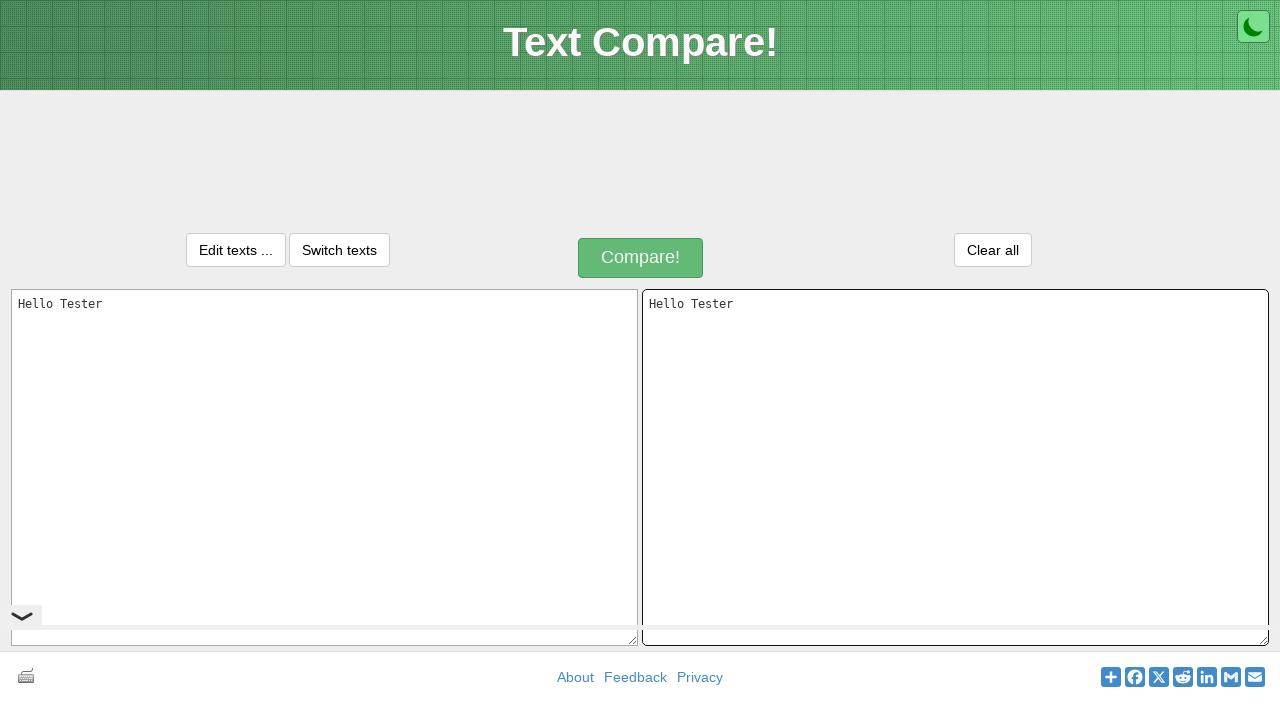

Retrieved value from first input field
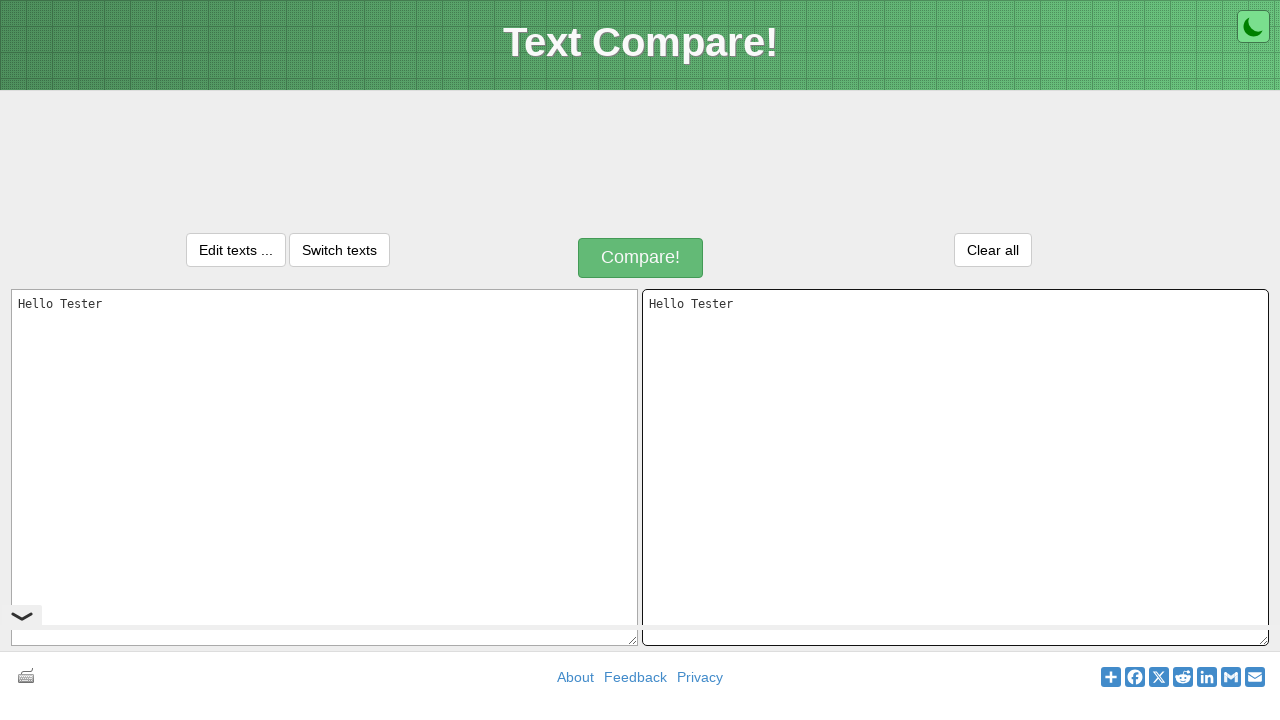

Retrieved value from second input field
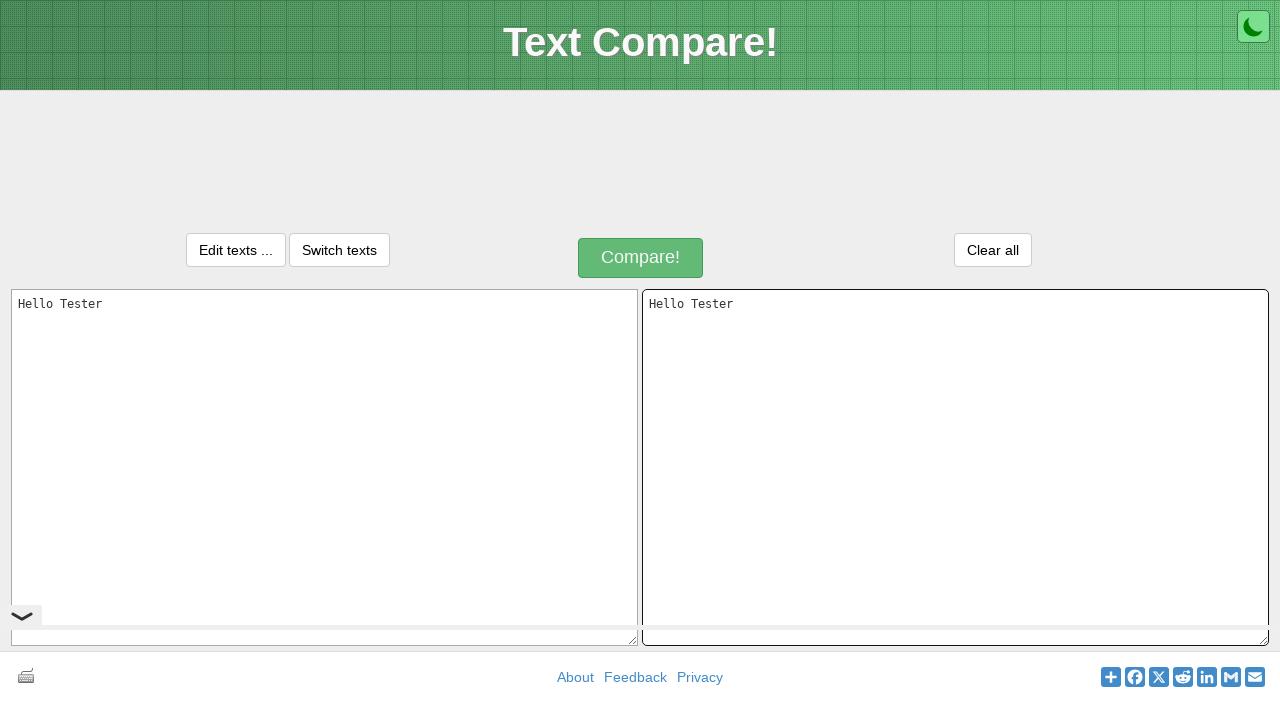

Verified that text was copied correctly from first to second input field
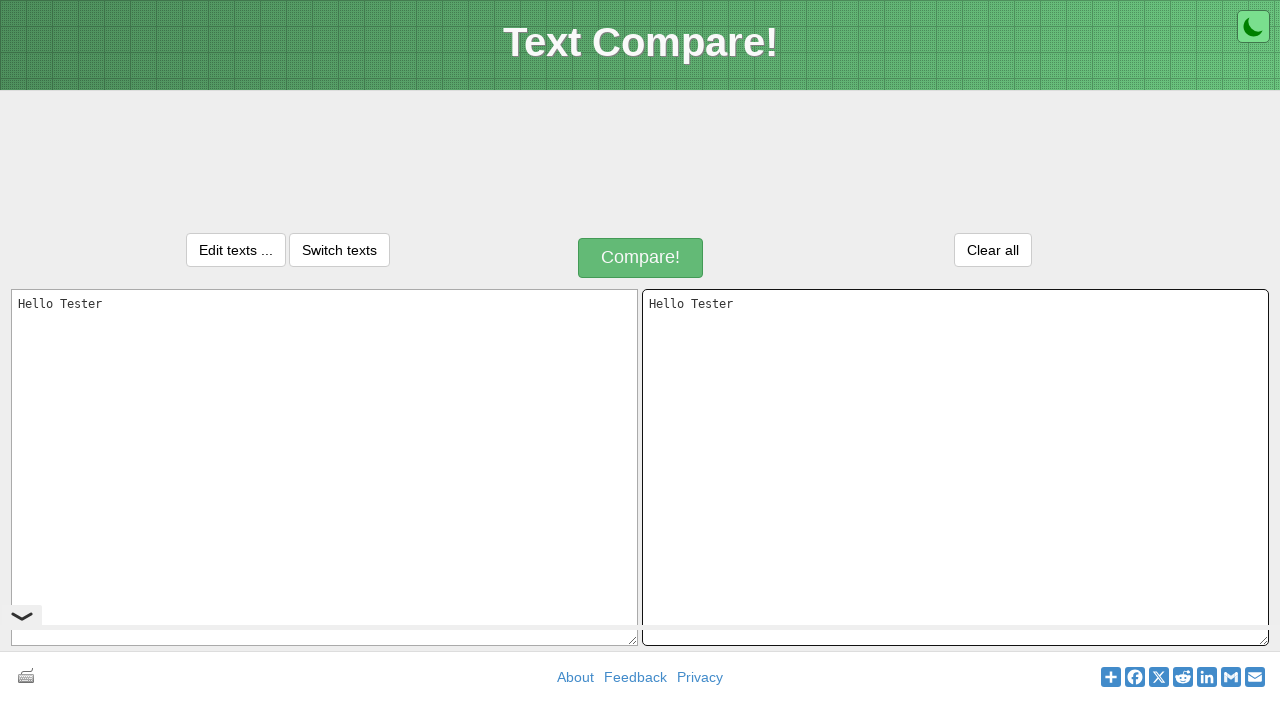

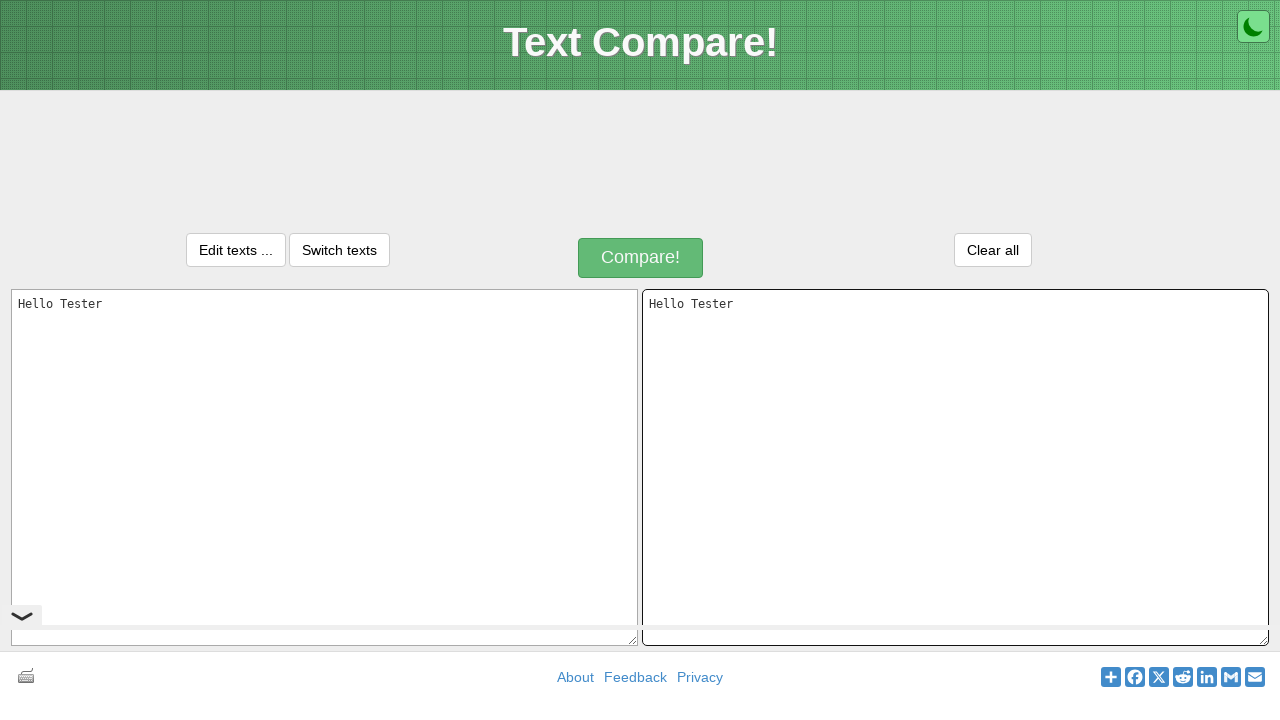